Tests the favourite book feature by adding a new book with title and author, then marking it as favourite using the heart button, and verifying it appears in the "My Books" section.

Starting URL: https://tap-ht24-testverktyg.github.io/exam-template/

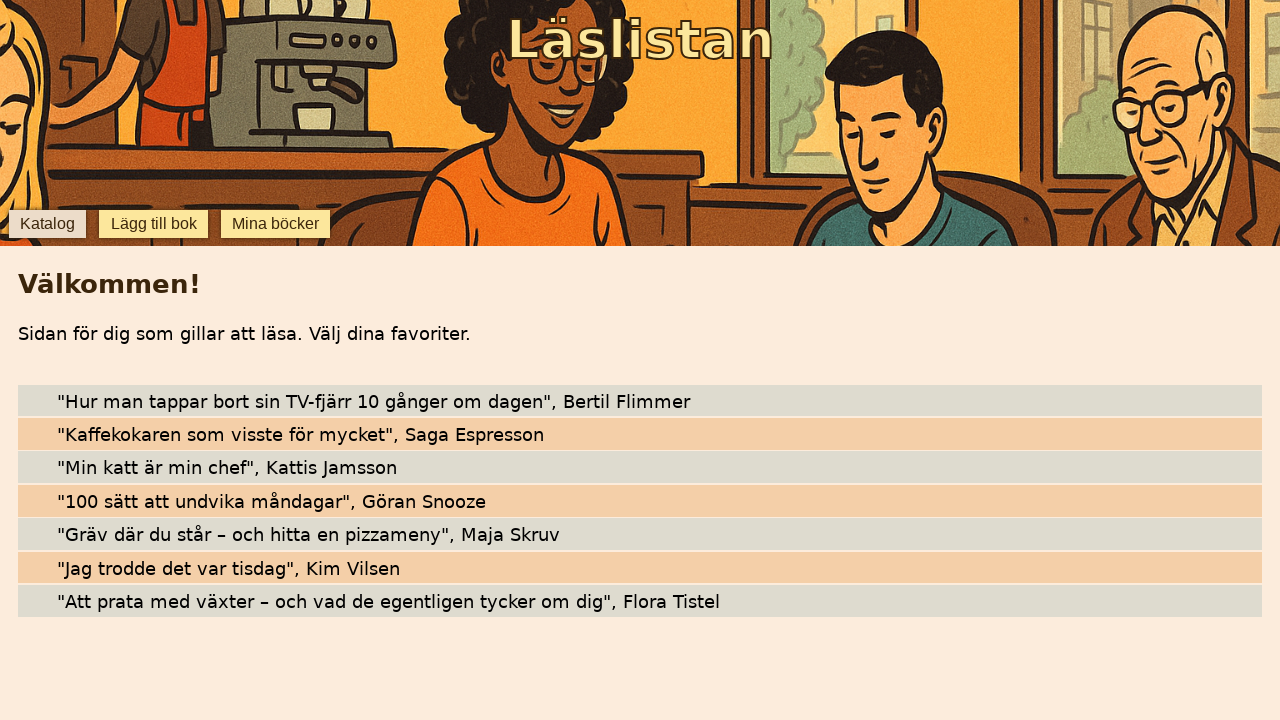

Clicked 'Lägg till bok' navigation button to open add book form at (154, 224) on internal:role=button[name="Lägg till bok"i]
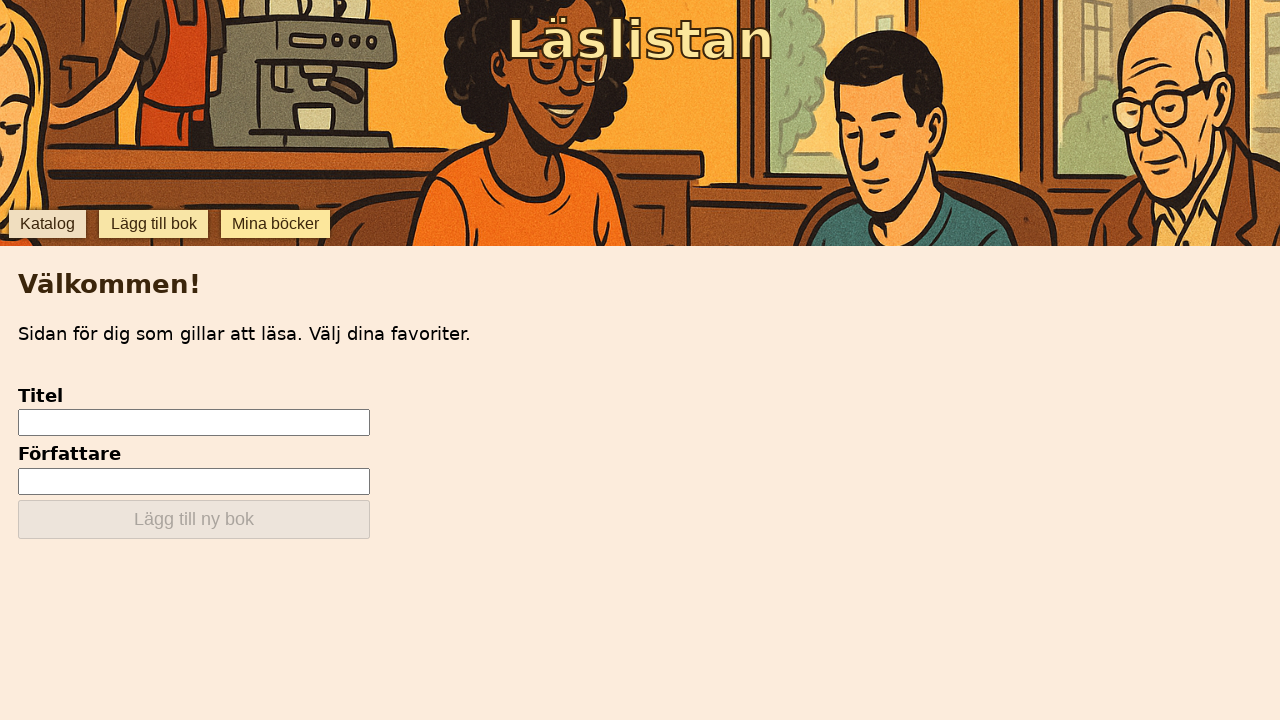

Add book form loaded and title field is visible
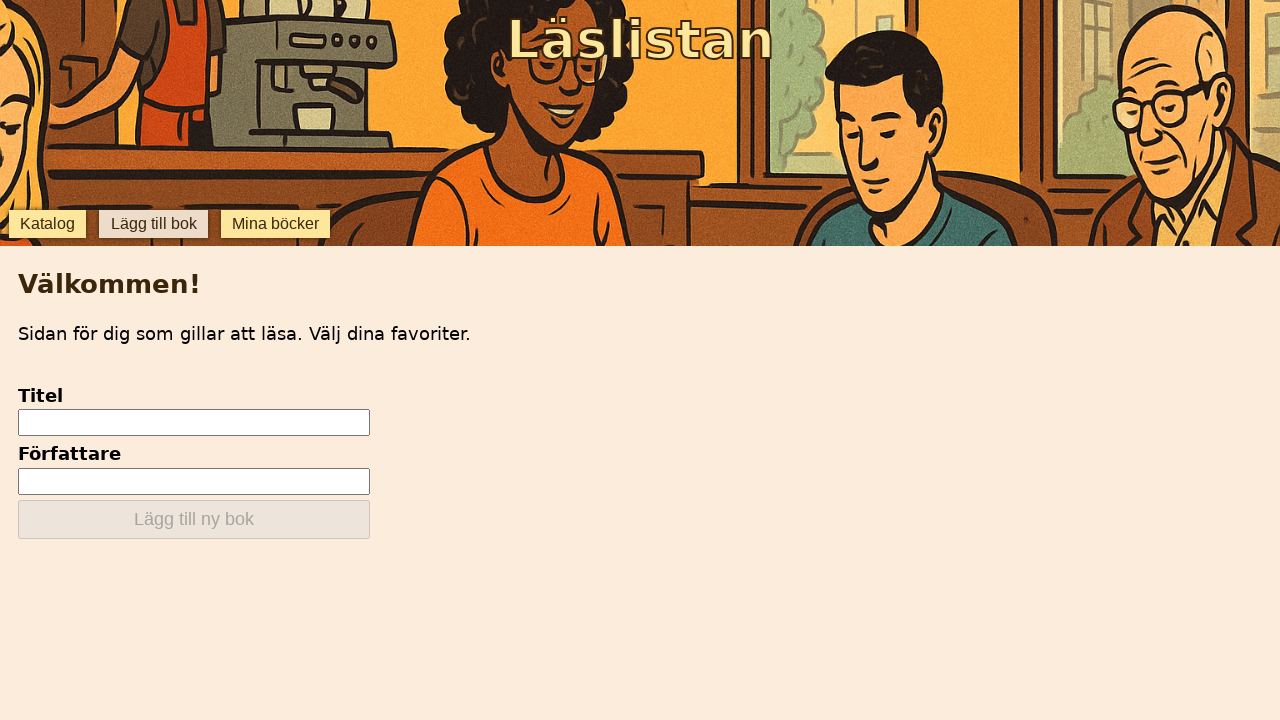

Filled title field with 'testTitle' on internal:testid=[data-testid="add-input-title"s]
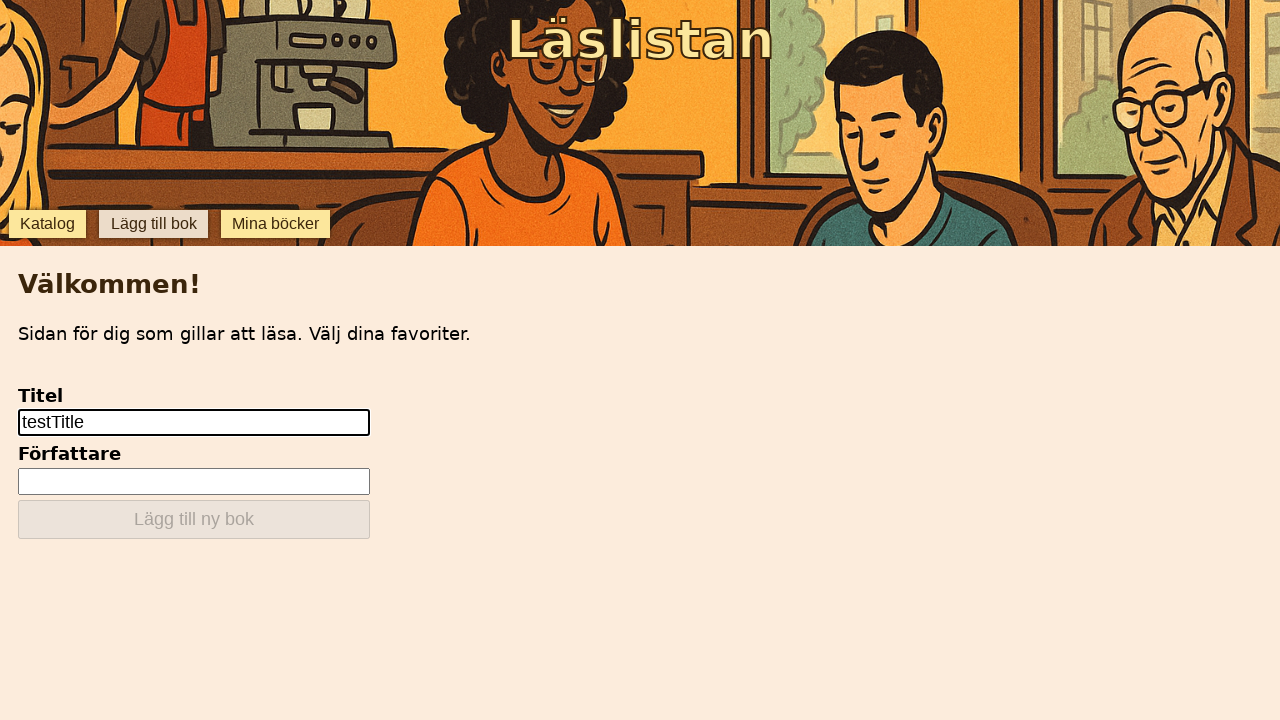

Filled author field with 'testAuthor' on internal:testid=[data-testid="add-input-author"s]
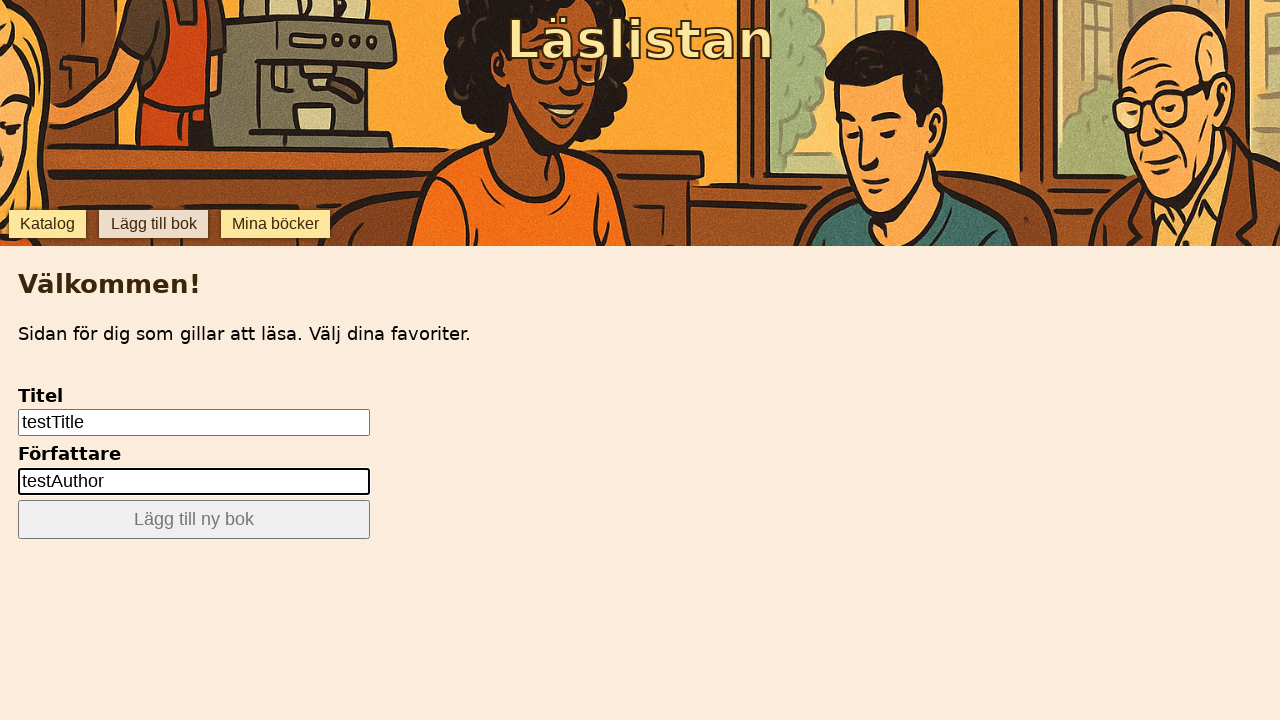

Clicked 'Lägg till ny bok' button to add the new book at (194, 520) on internal:role=button[name="Lägg till ny bok"i]
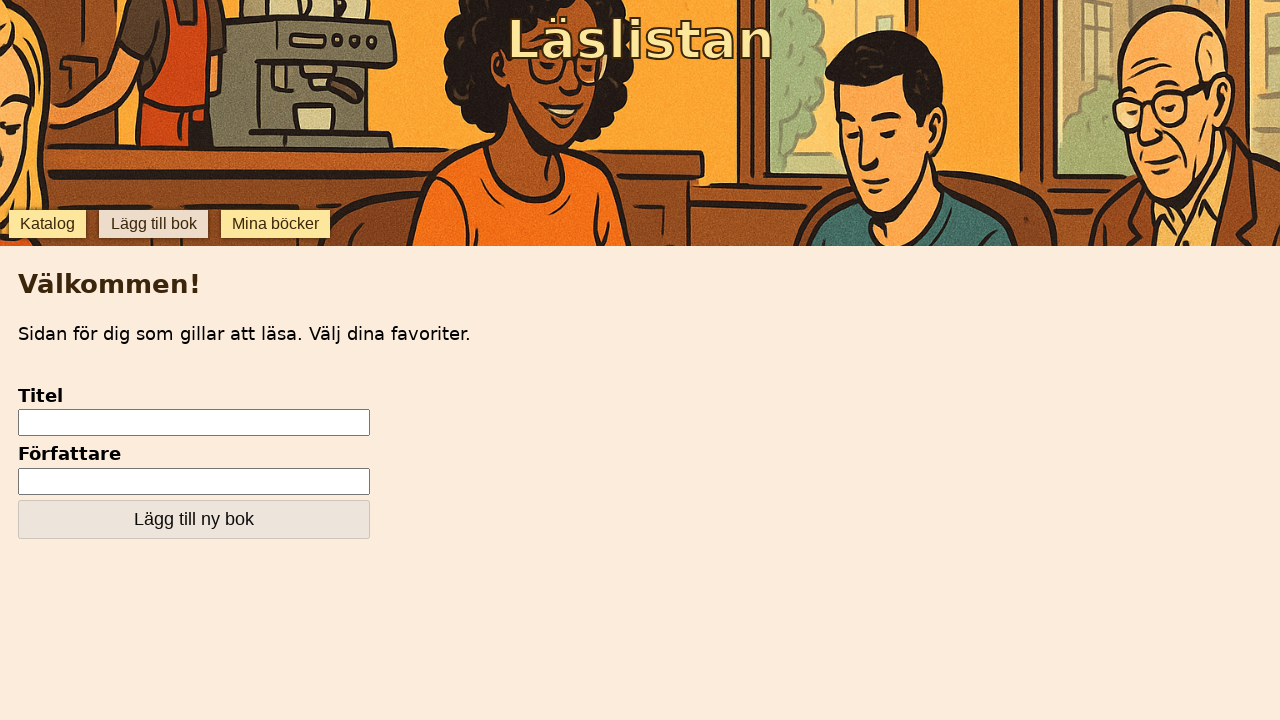

Clicked 'Katalog' navigation button to view the book catalogue at (47, 224) on internal:role=button[name="Katalog"i]
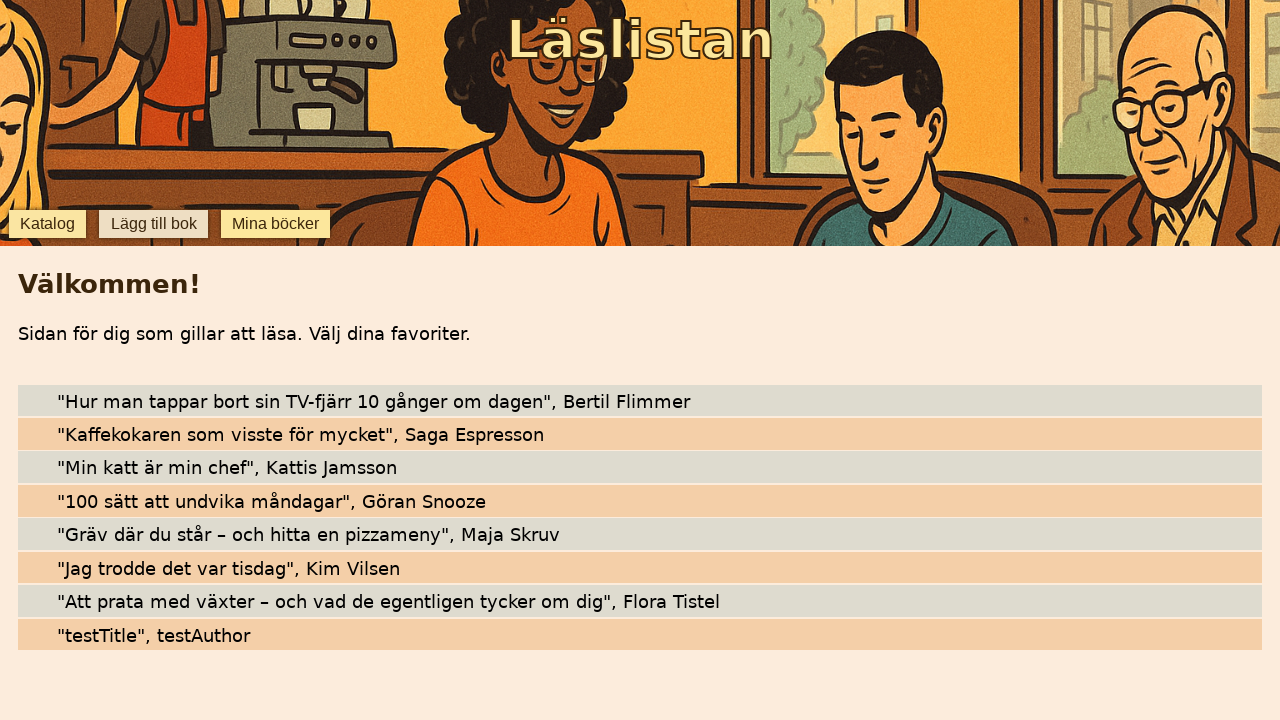

Catalogue loaded and 'testAuthor' book is visible
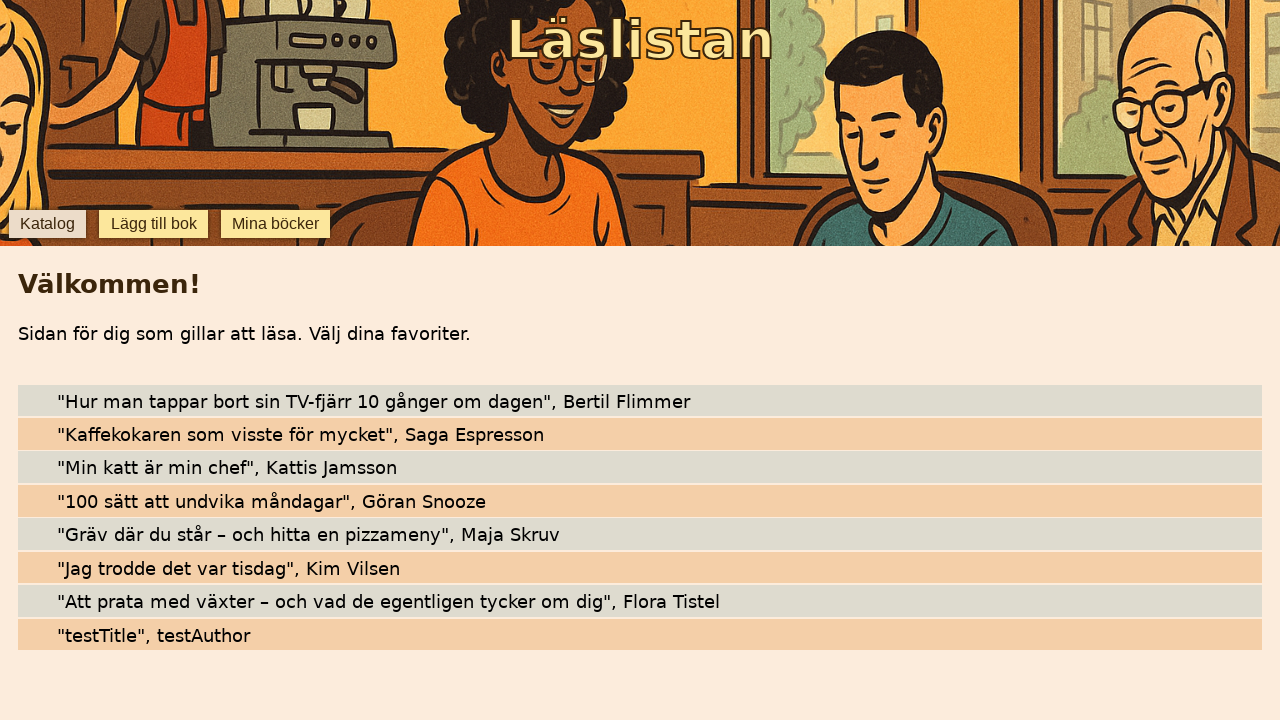

Clicked heart button to mark 'testTitle' book as favourite at (40, 634) on internal:testid=[data-testid="star-testTitle"s]
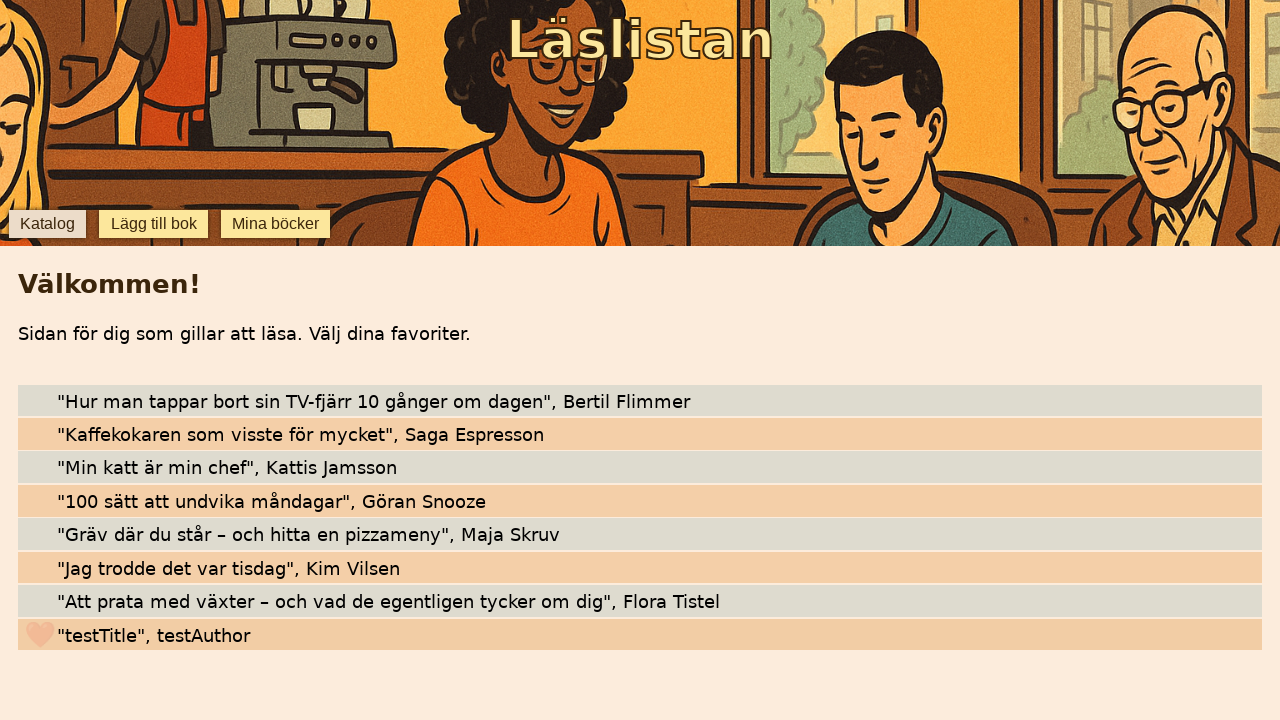

Clicked 'Mina böcker' navigation button to view favourite books at (276, 224) on internal:role=button[name="Mina böcker"i]
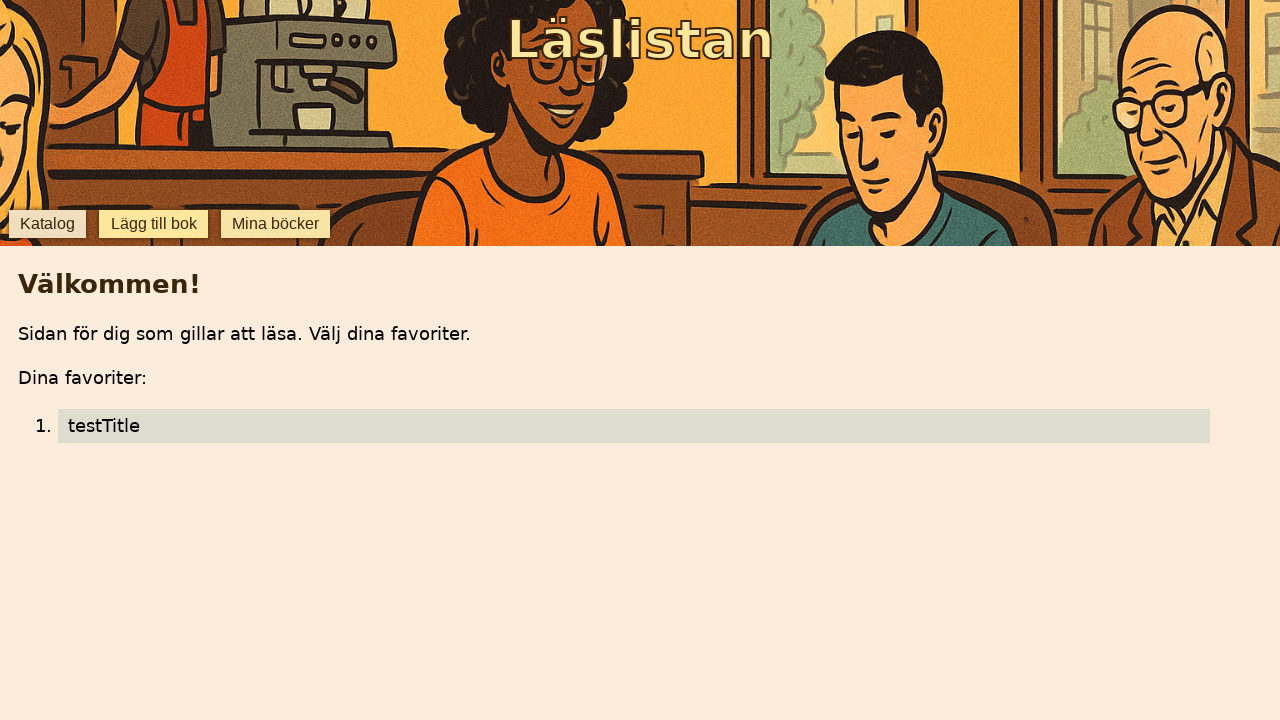

Favourite book 'TestTitle' is now visible in 'Mina böcker' section
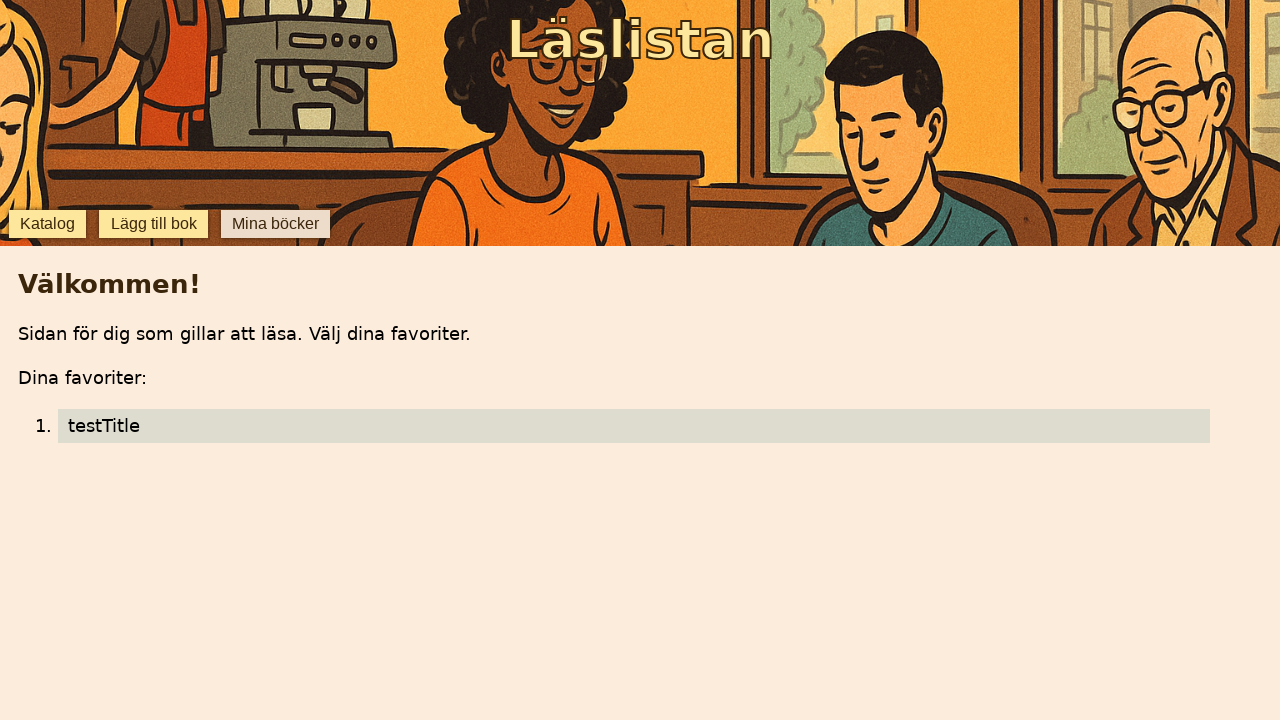

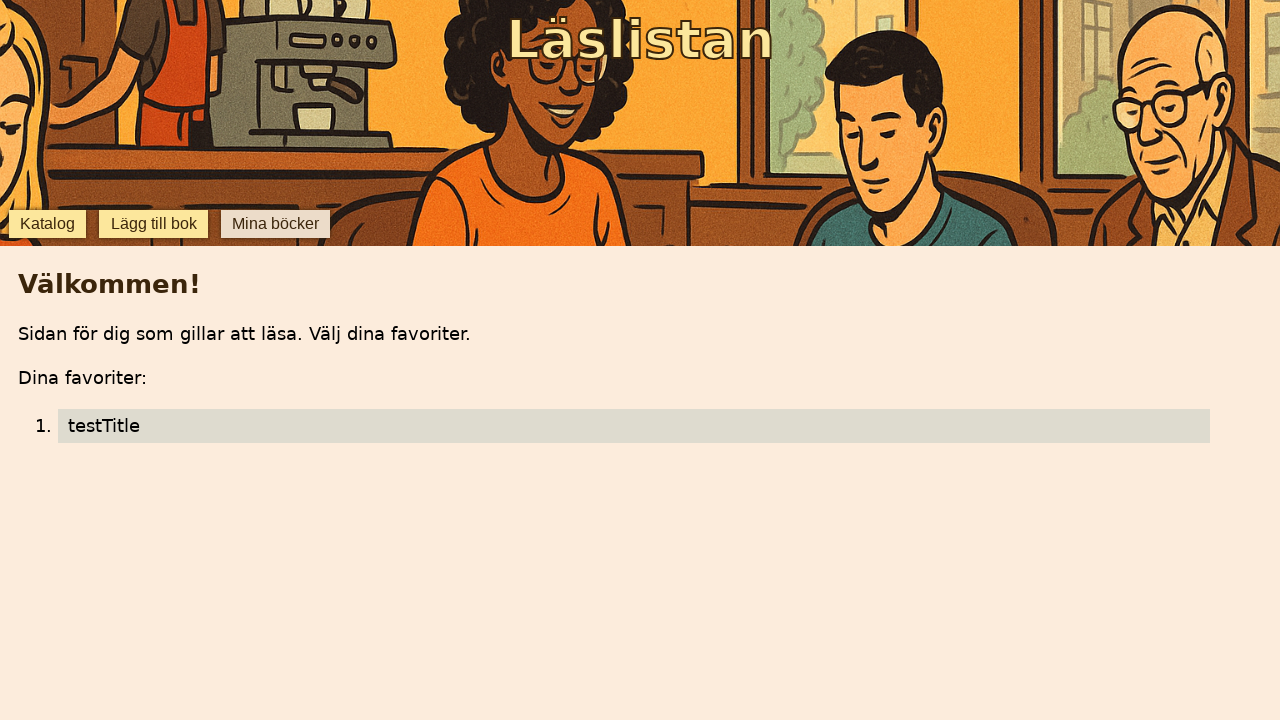